Tests clicking a button with dynamic ID on a UI testing playground site by clicking it 3 times in a loop to verify the button can be consistently located and clicked.

Starting URL: http://uitestingplayground.com/dynamicid

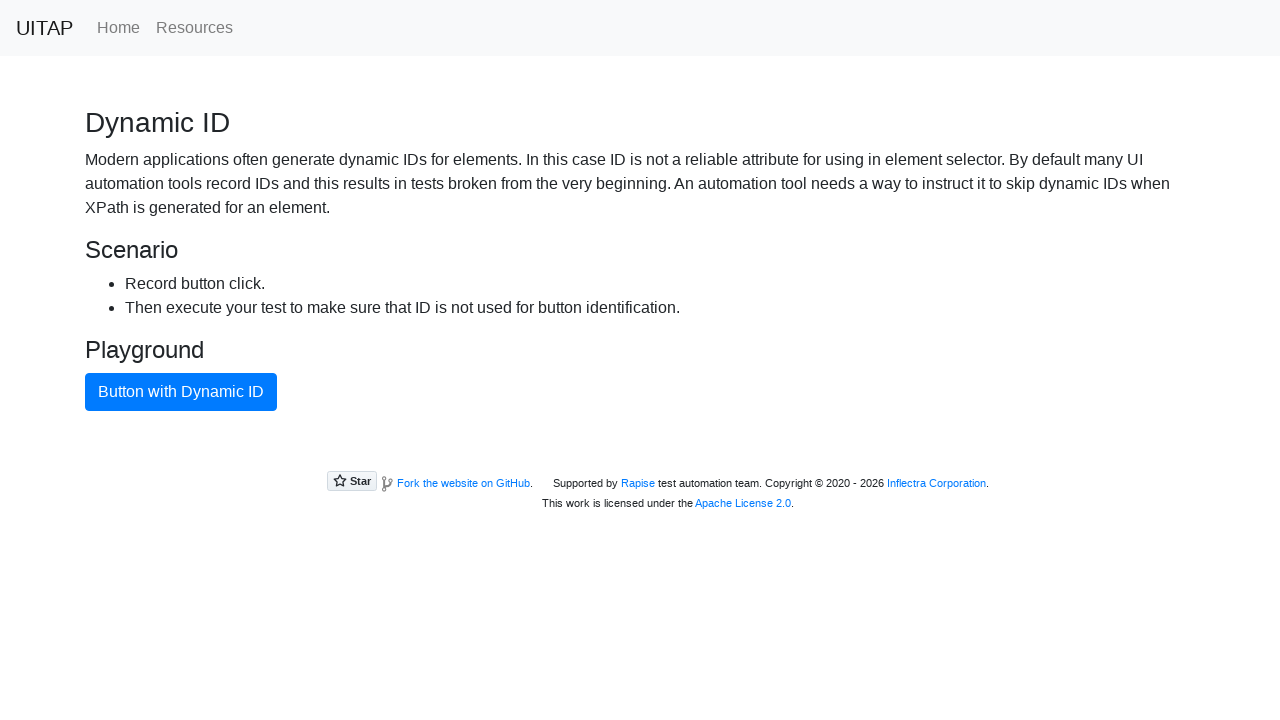

Clicked dynamic ID button (iteration 1 of 3) at (181, 392) on .btn.btn-primary
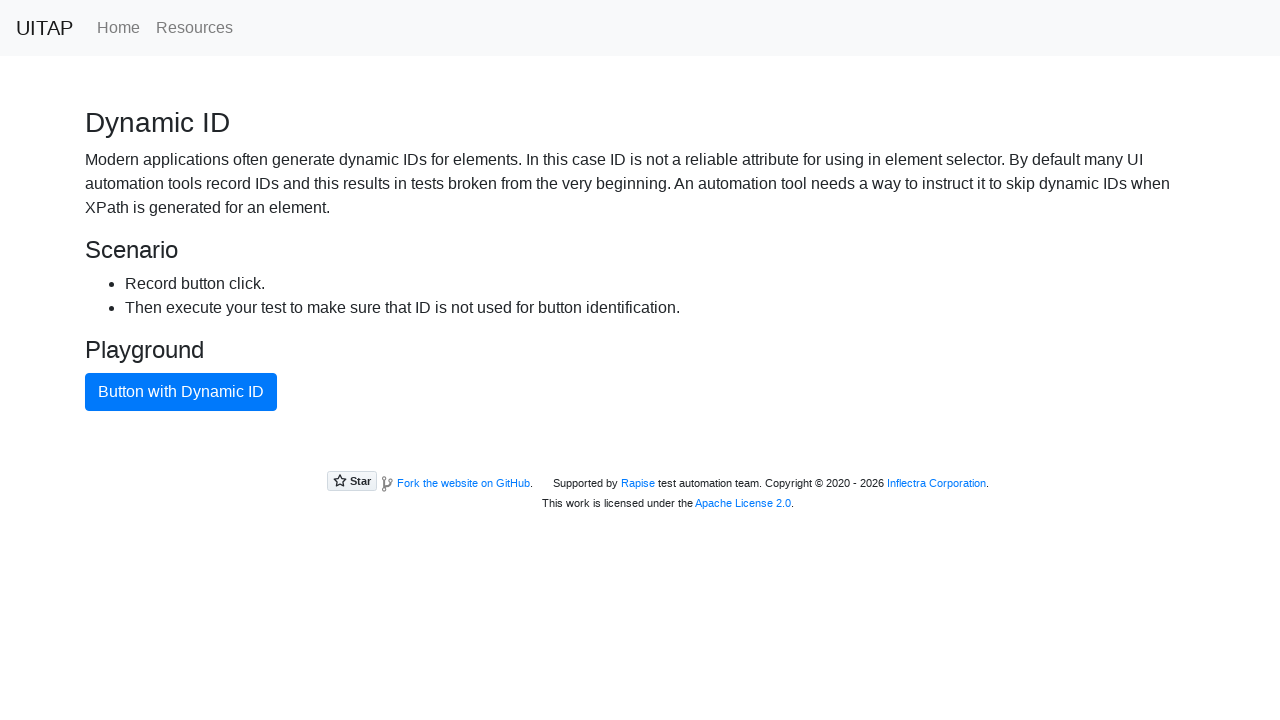

Clicked dynamic ID button (iteration 2 of 3) at (181, 392) on .btn.btn-primary
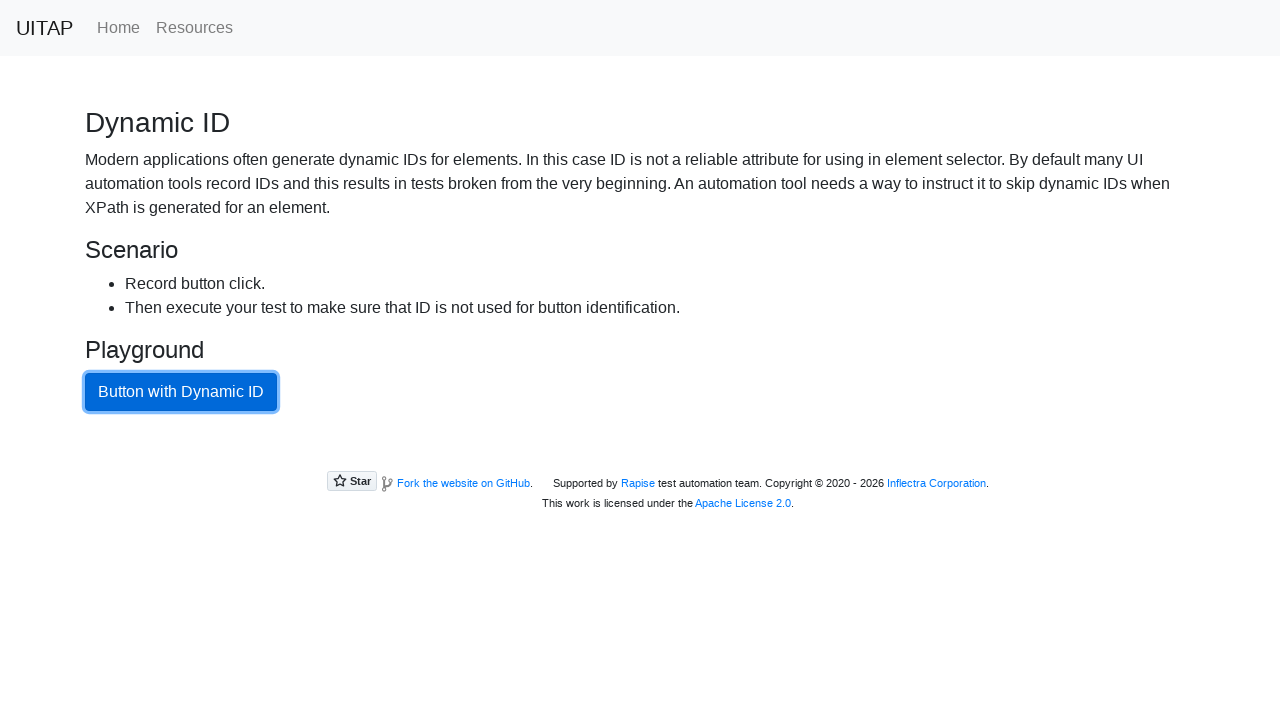

Clicked dynamic ID button (iteration 3 of 3) at (181, 392) on .btn.btn-primary
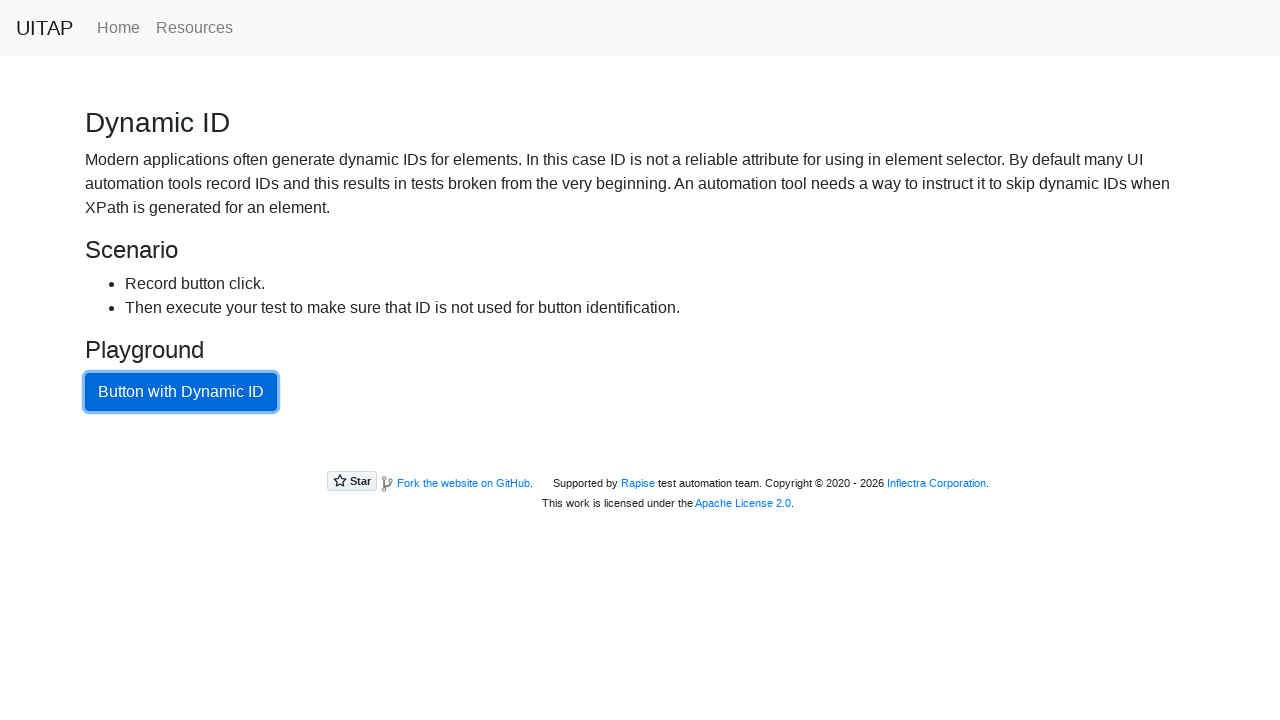

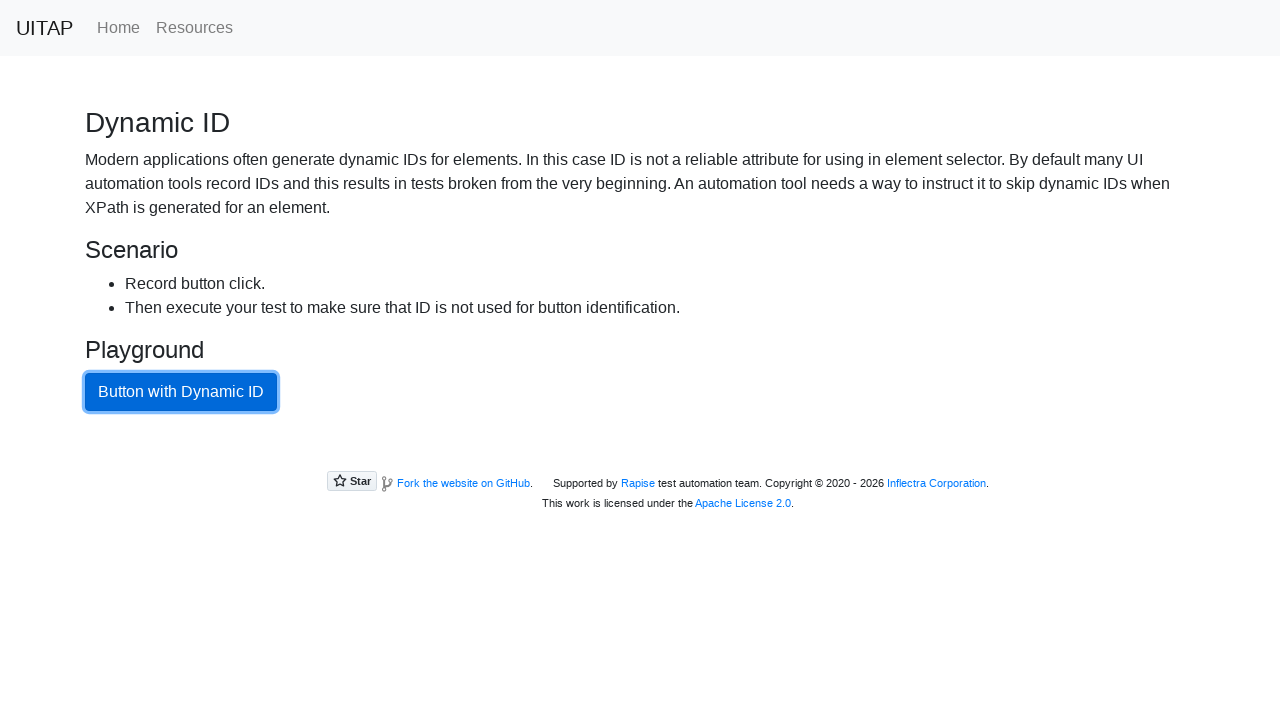